Navigates to Form Authentication page and verifies the login button is displayed

Starting URL: https://the-internet.herokuapp.com/

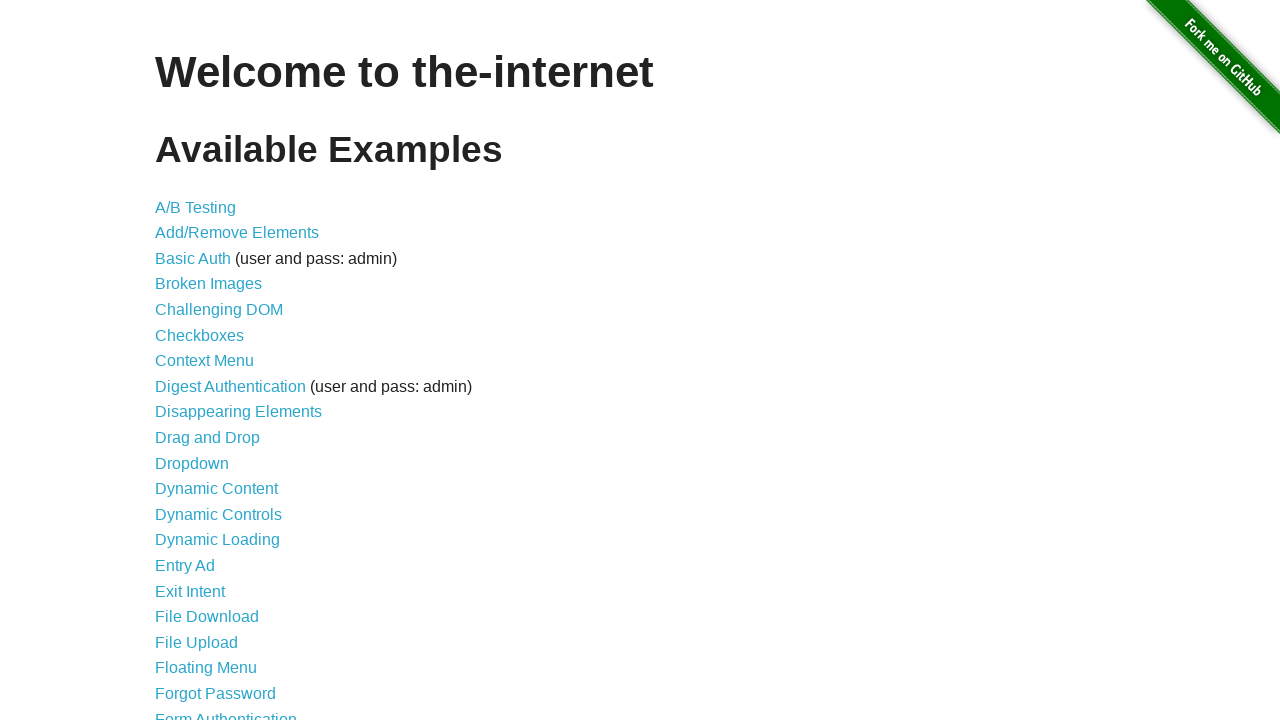

Navigated to the-internet.herokuapp.com home page
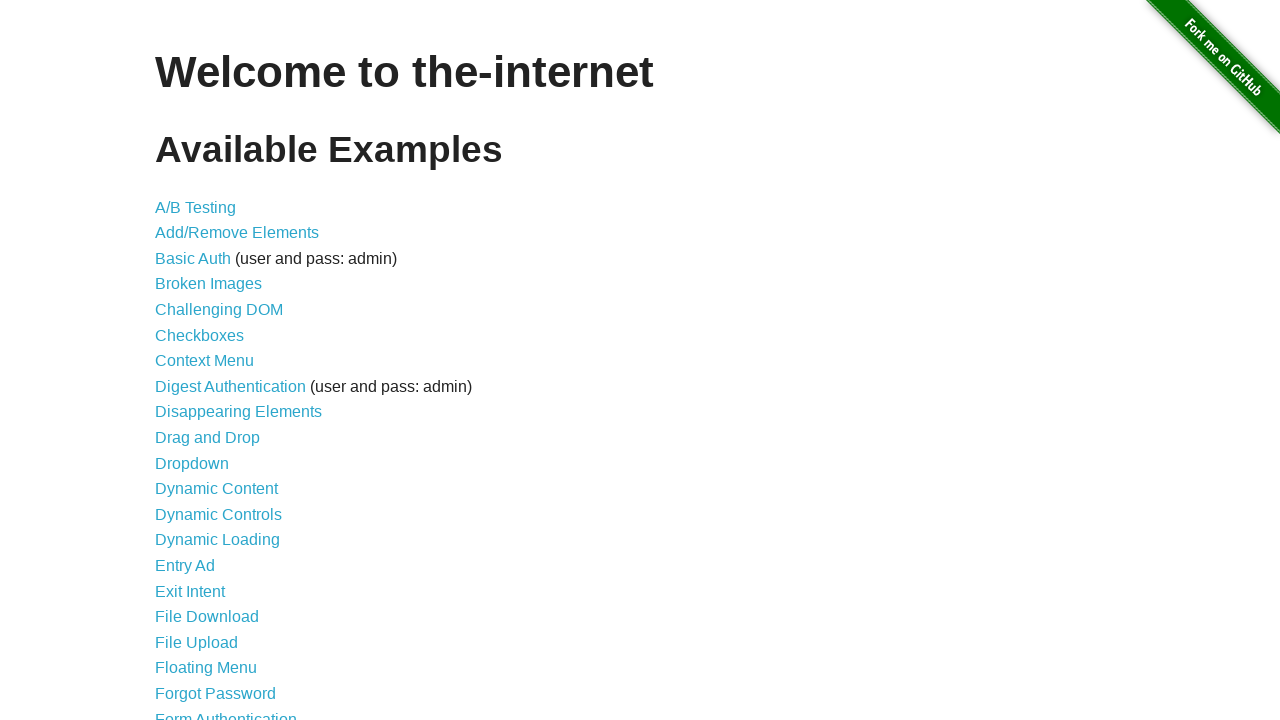

Clicked on Form Authentication link at (226, 712) on text=Form Authentication
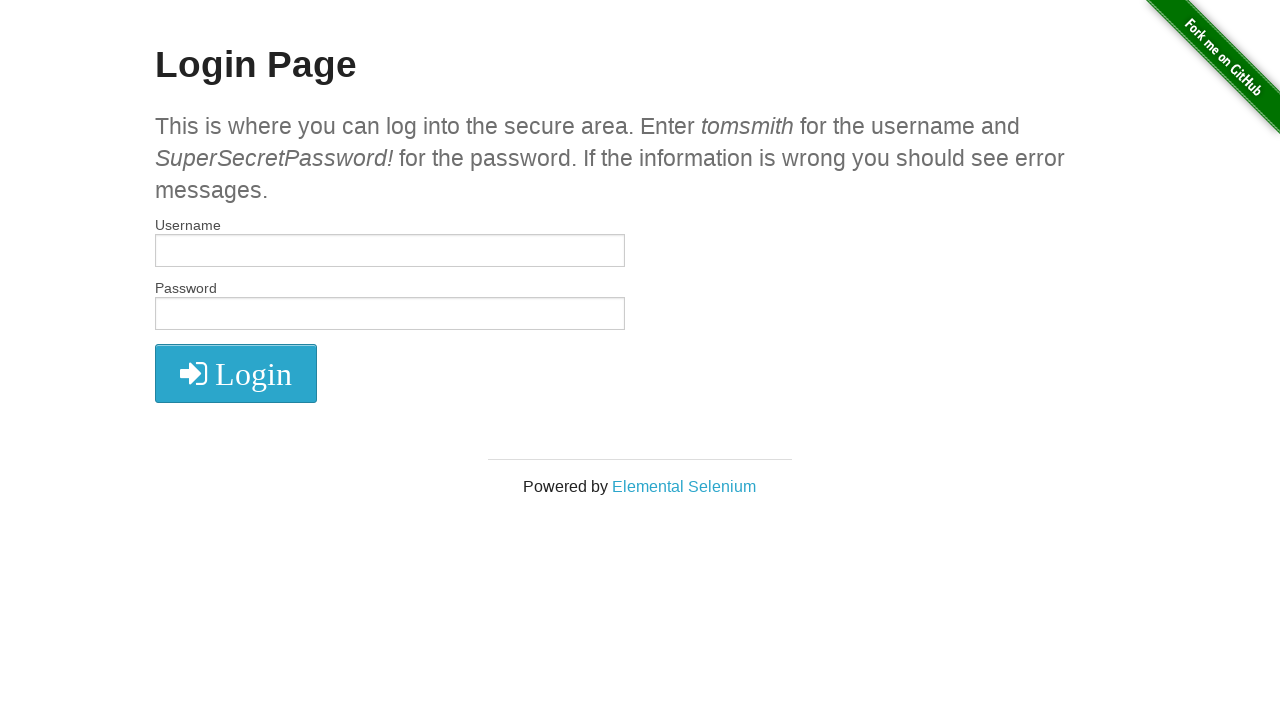

Login button loaded and is ready
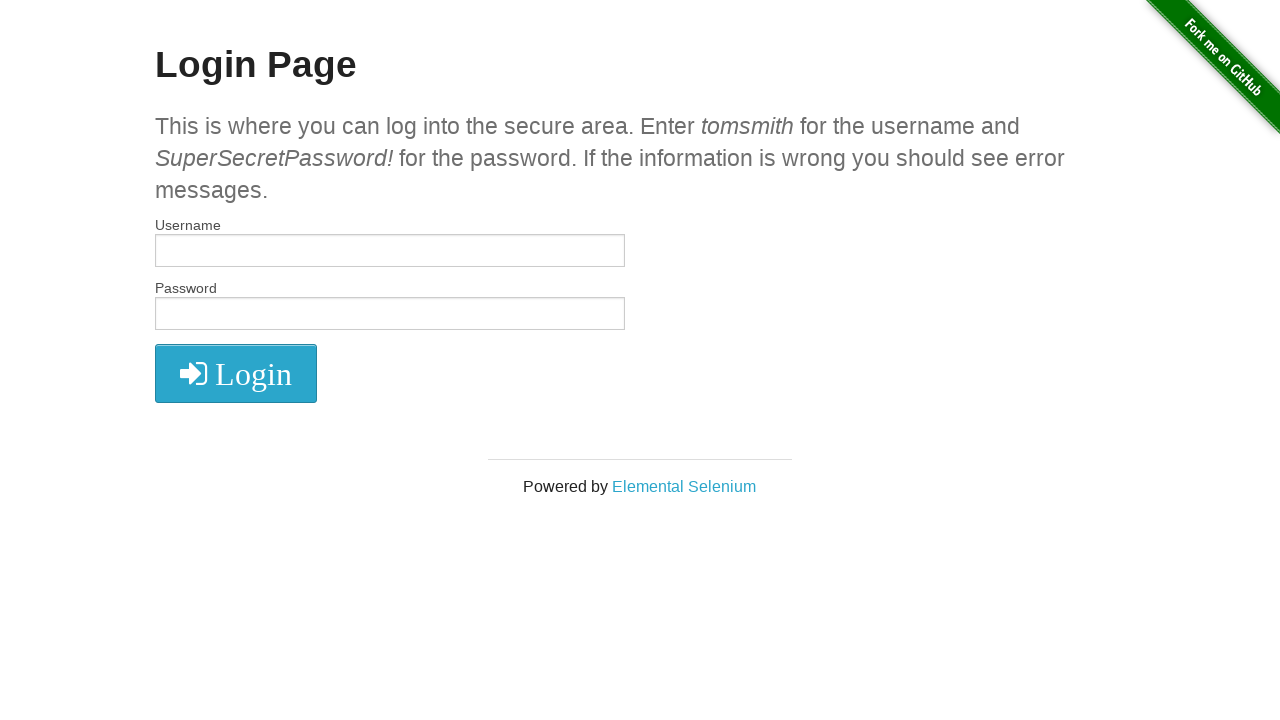

Verified login button is visible on the page
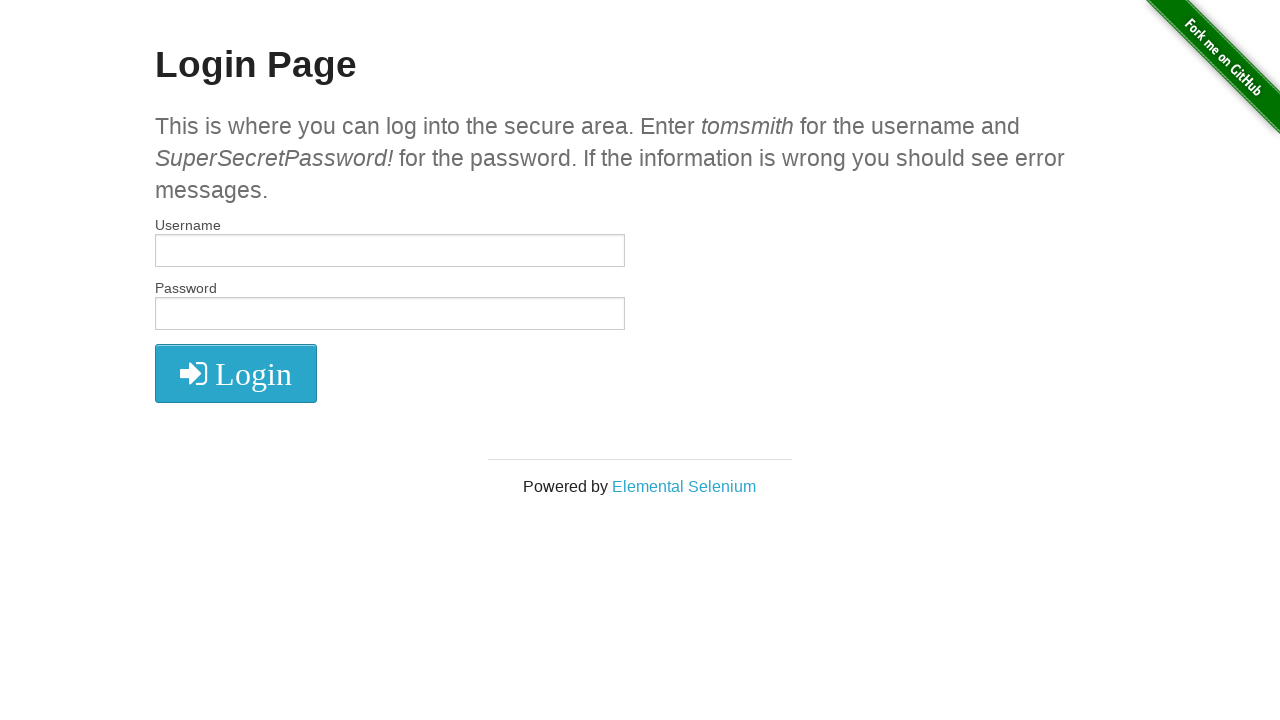

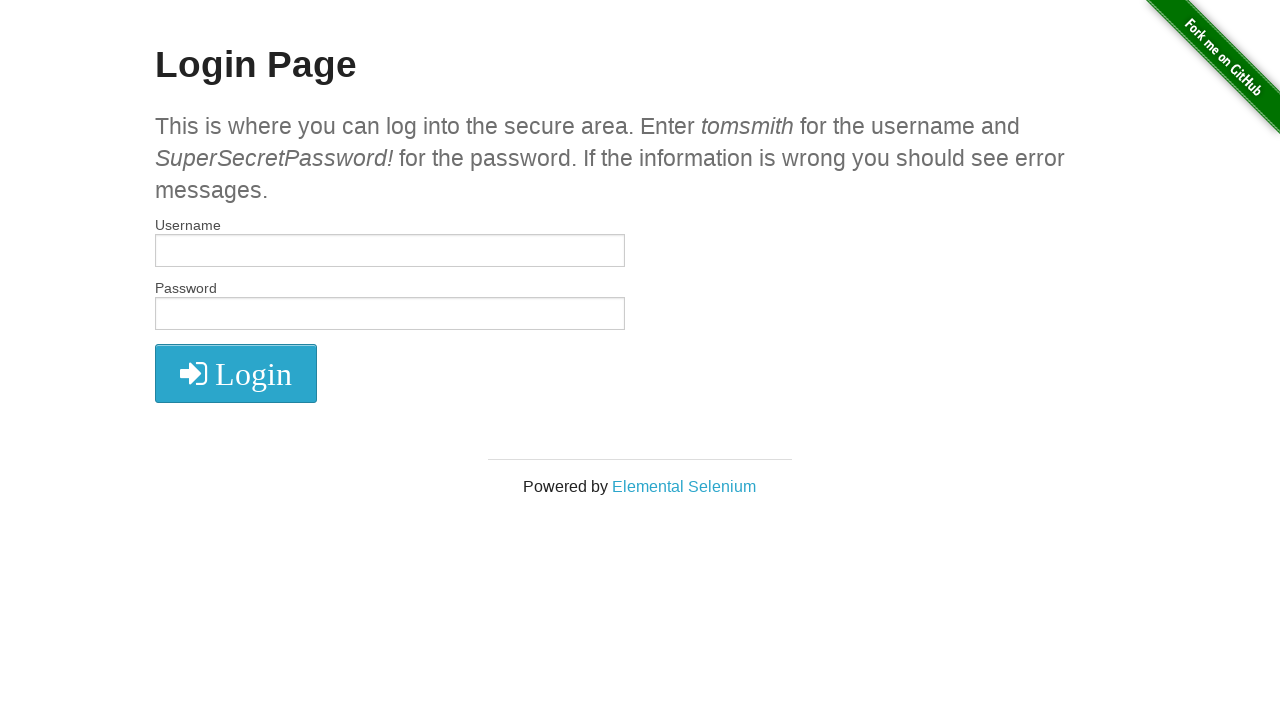